Tests the select menu functionality on DemoQA by clicking on a dropdown and selecting "Group 2, option 1" from the options

Starting URL: https://demoqa.com/select-menu

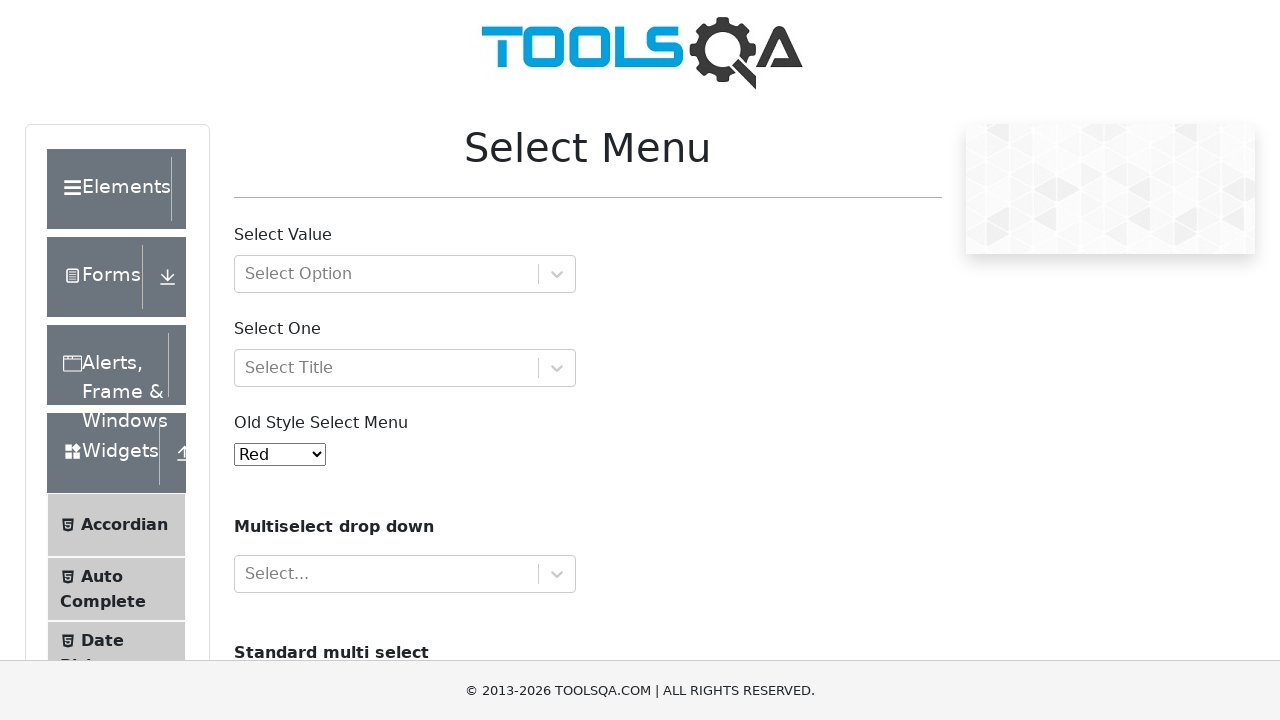

Clicked on the dropdown with option groups at (405, 274) on div#withOptGroup
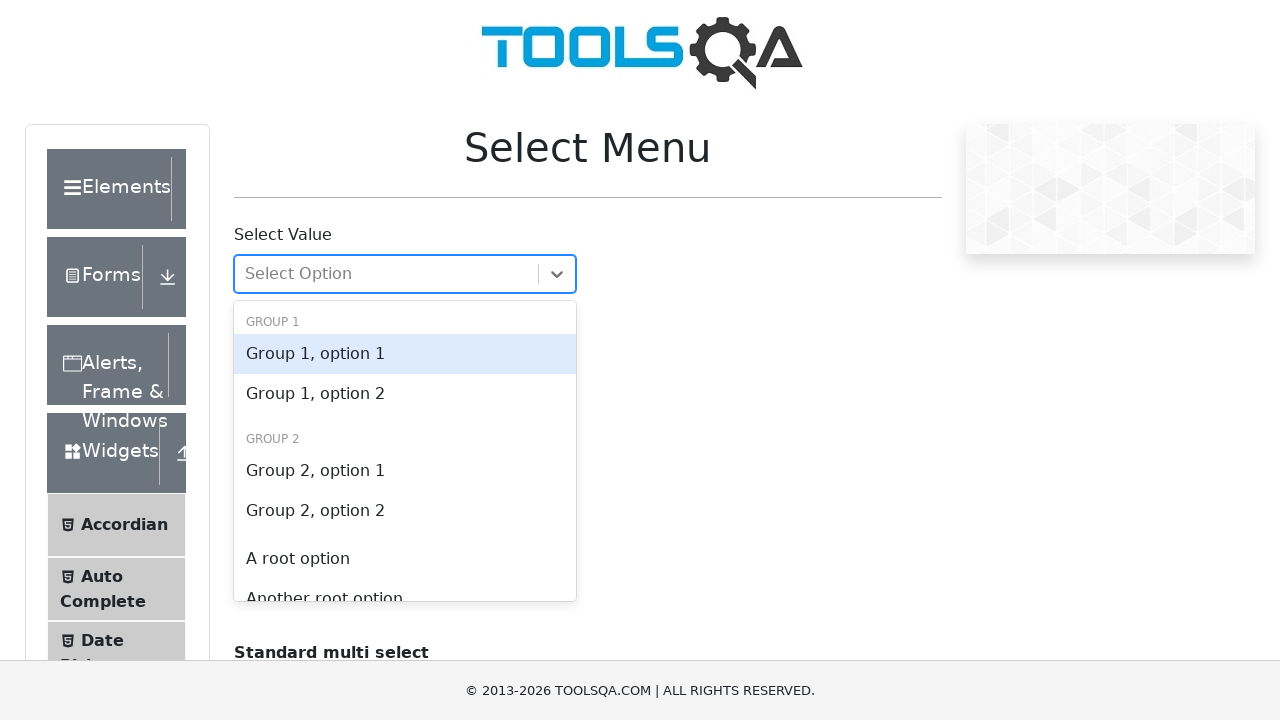

Selected 'Group 2, option 1' from the dropdown at (640, 360) on div:has-text('Group 2, option 1')
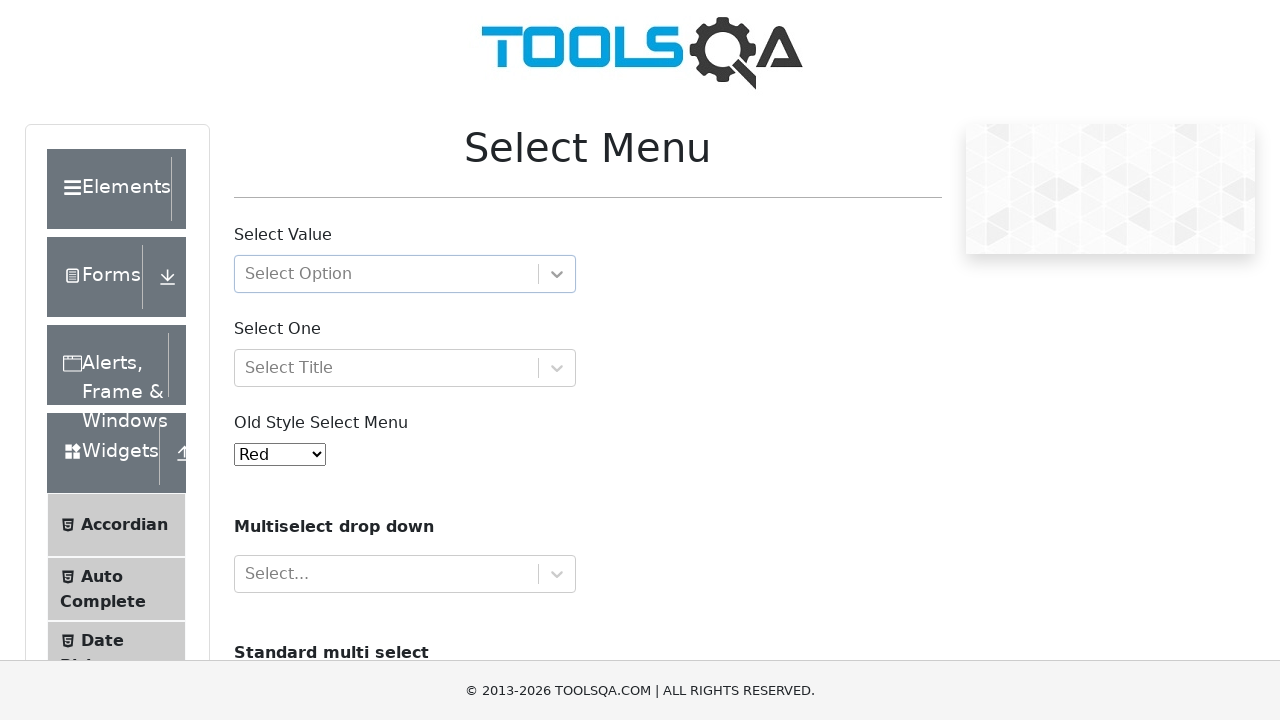

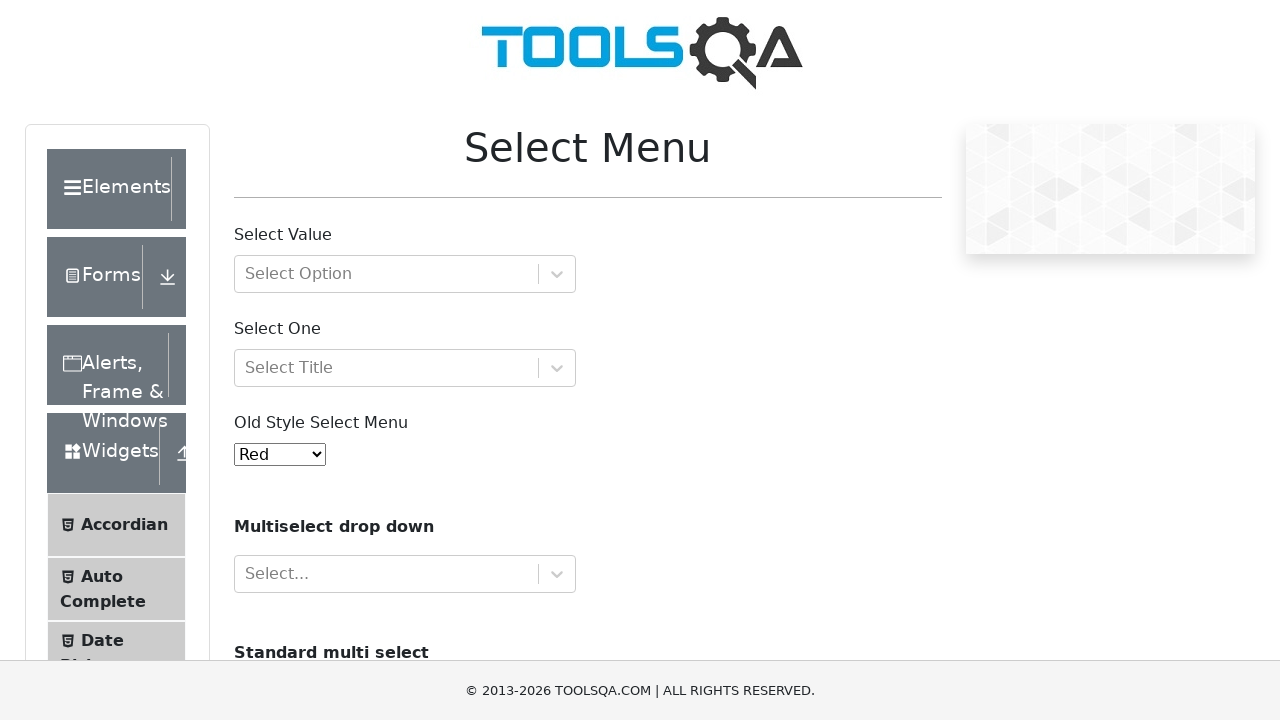